Tests alert handling by clicking a button to trigger an alert, reading its text, and accepting it

Starting URL: http://sahitest.com/demo/alertTest.htm

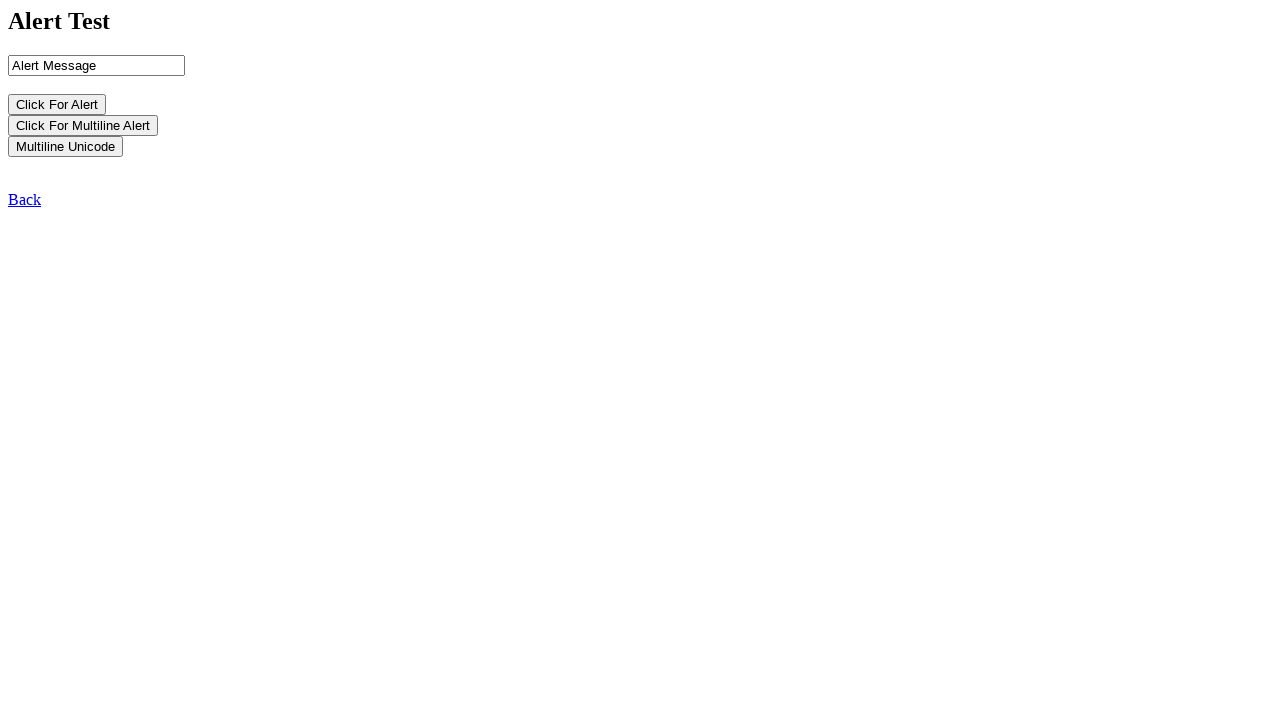

Clicked button to trigger alert at (57, 104) on input[name='b1']
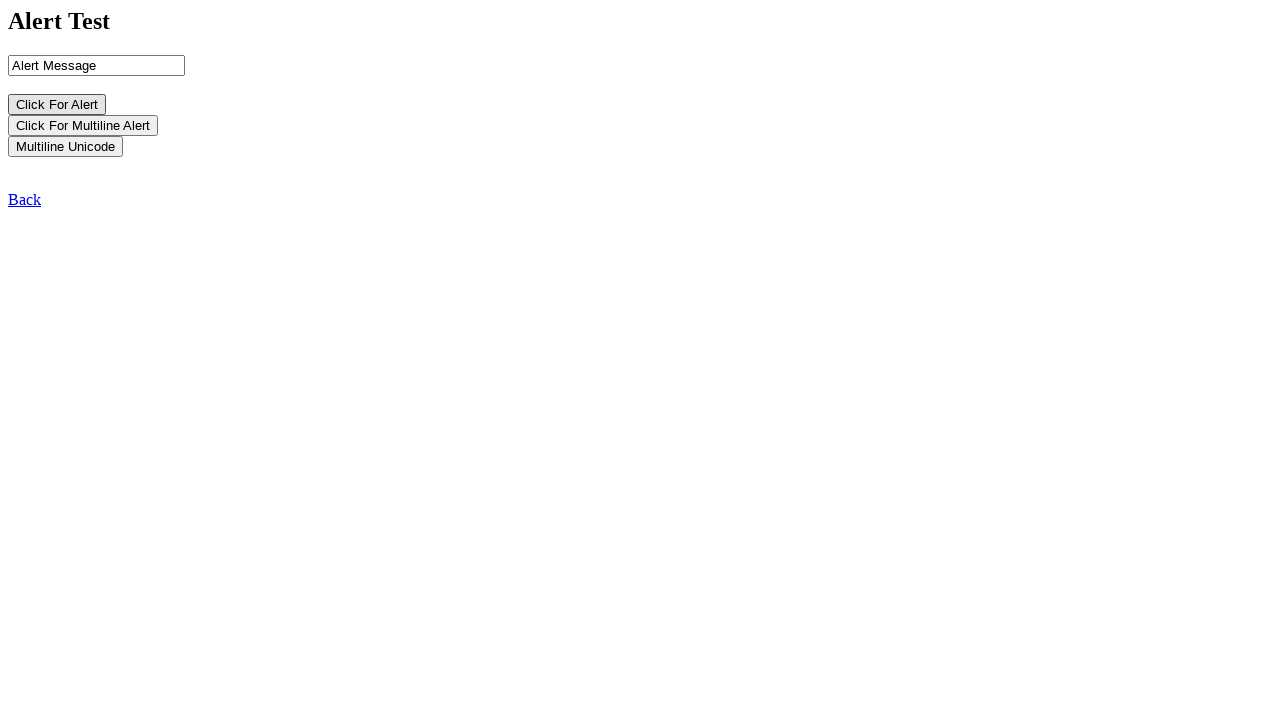

Set up dialog handler to capture alert text and accept it
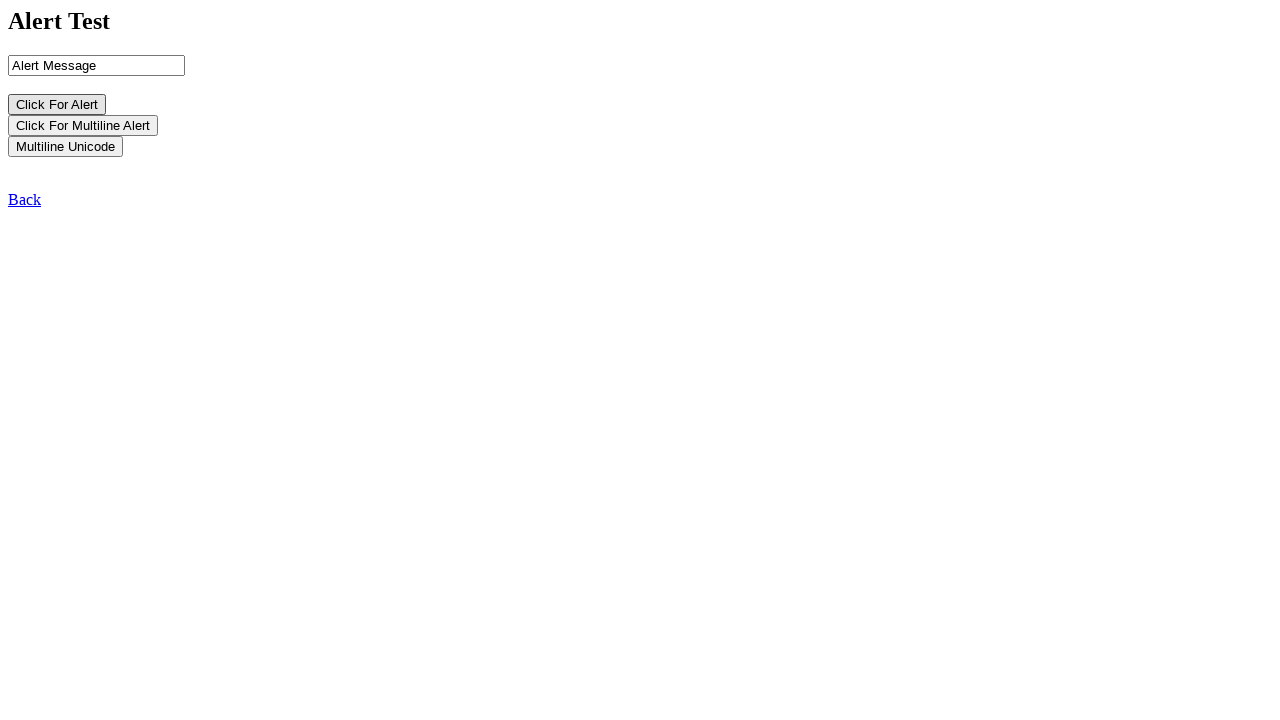

Clicked button to trigger alert and invoked dialog handler at (57, 104) on input[name='b1']
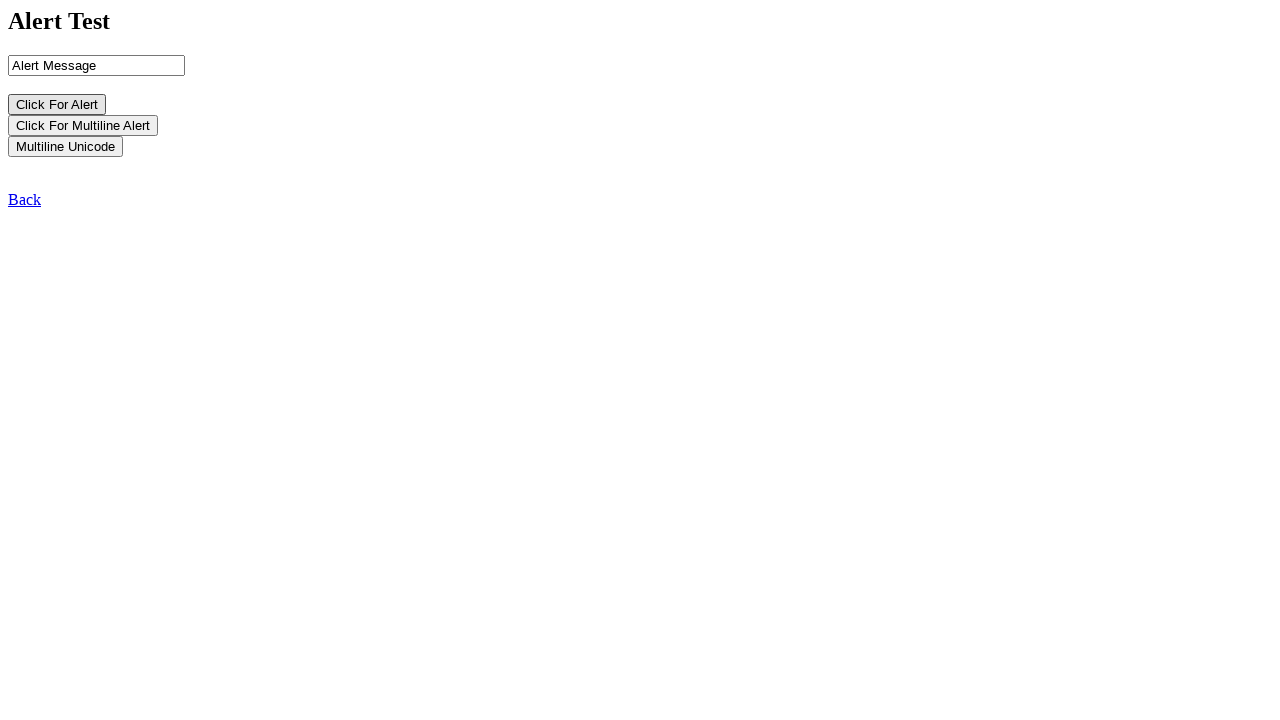

Waited for dialog handling to complete
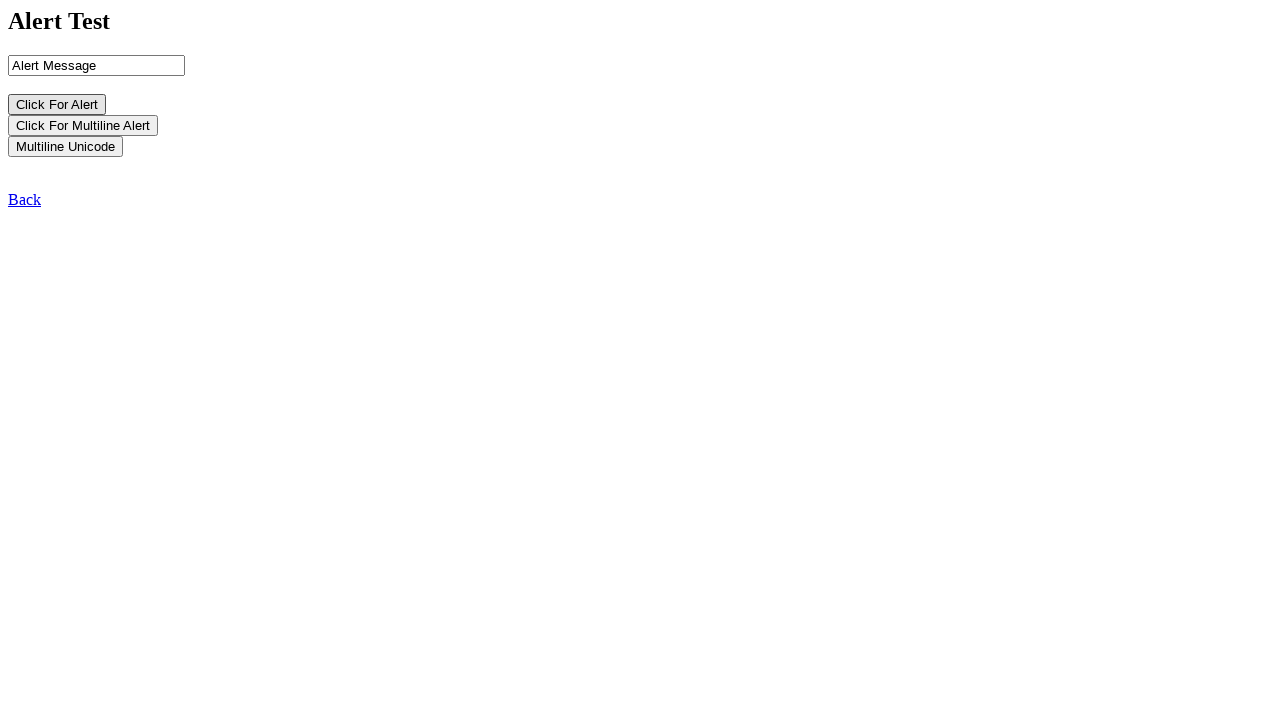

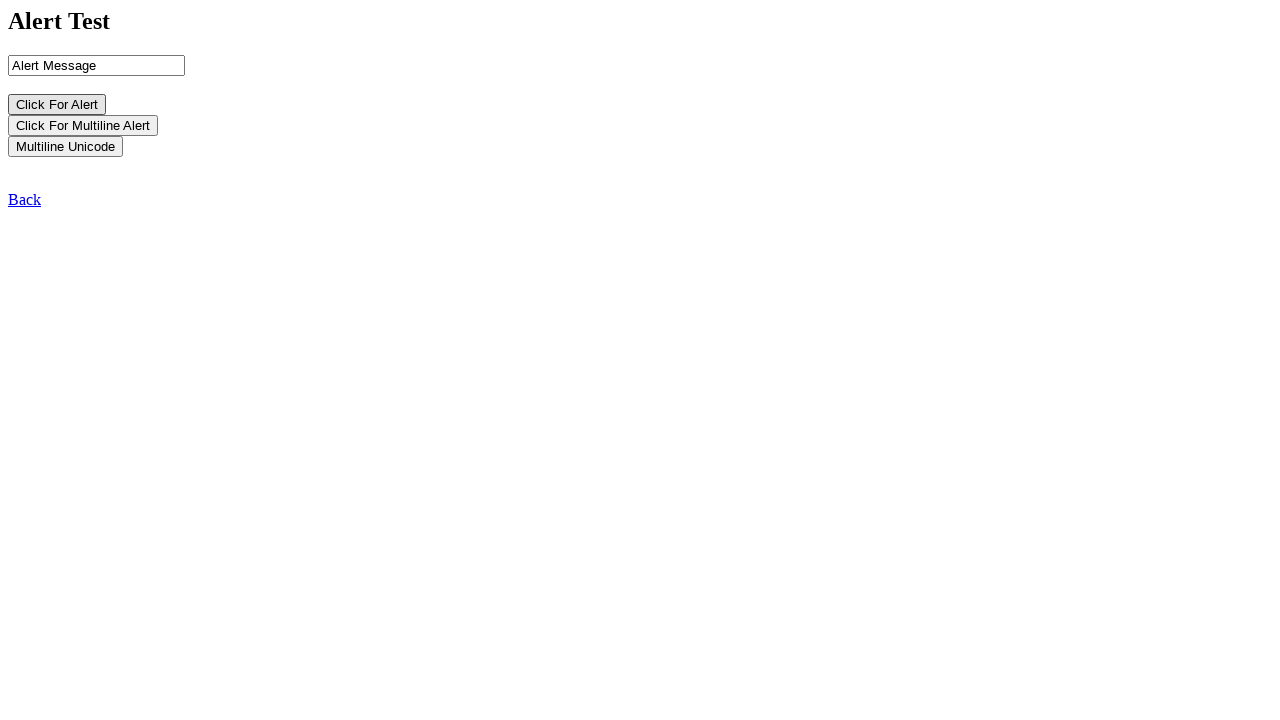